Tests keyboard actions on a text comparison tool by copying text from one field to another using keyboard shortcuts and comparing the results

Starting URL: https://text-compare.com/

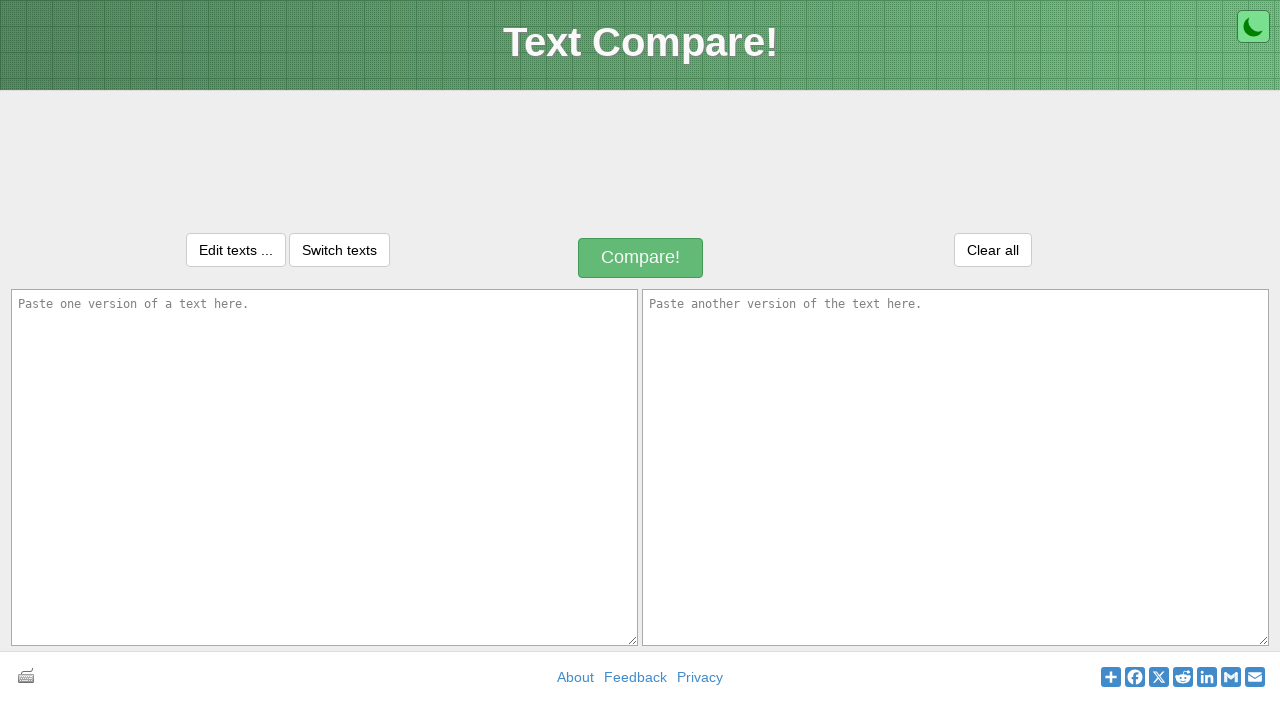

Entered 'Jai Sriram' in first text field on #inputText1
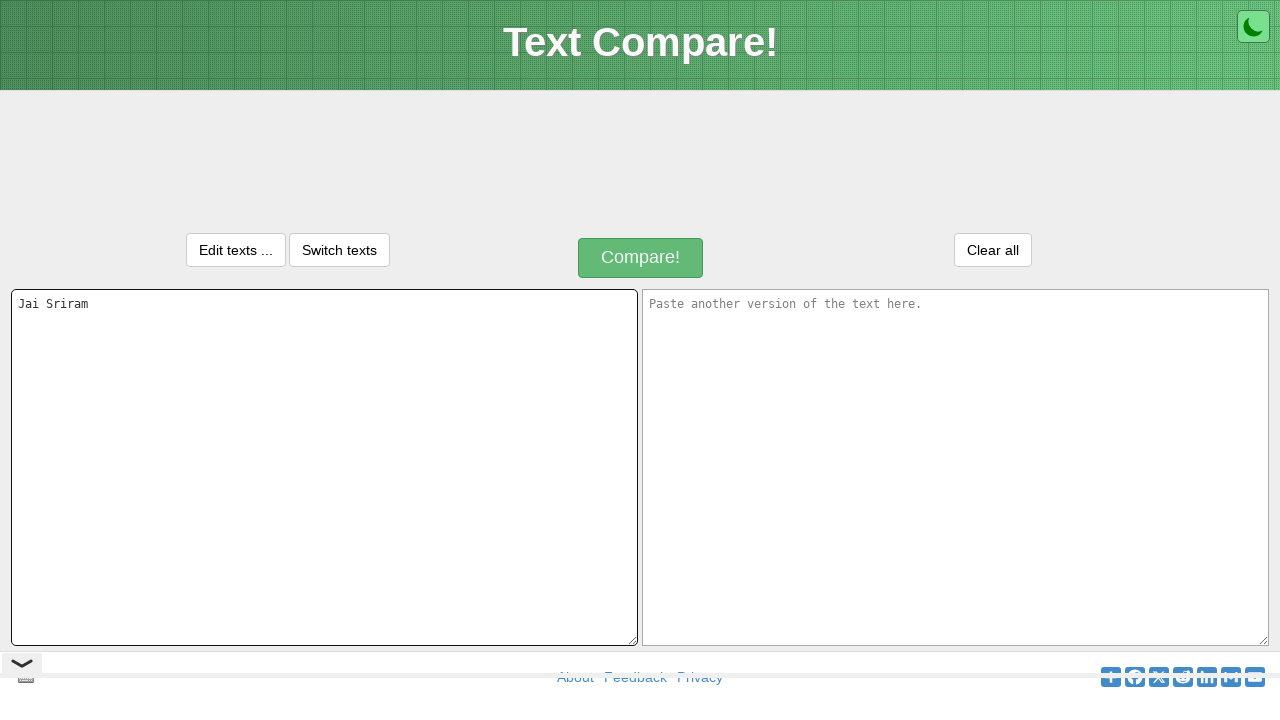

Selected all text in first field using Ctrl+A on #inputText1
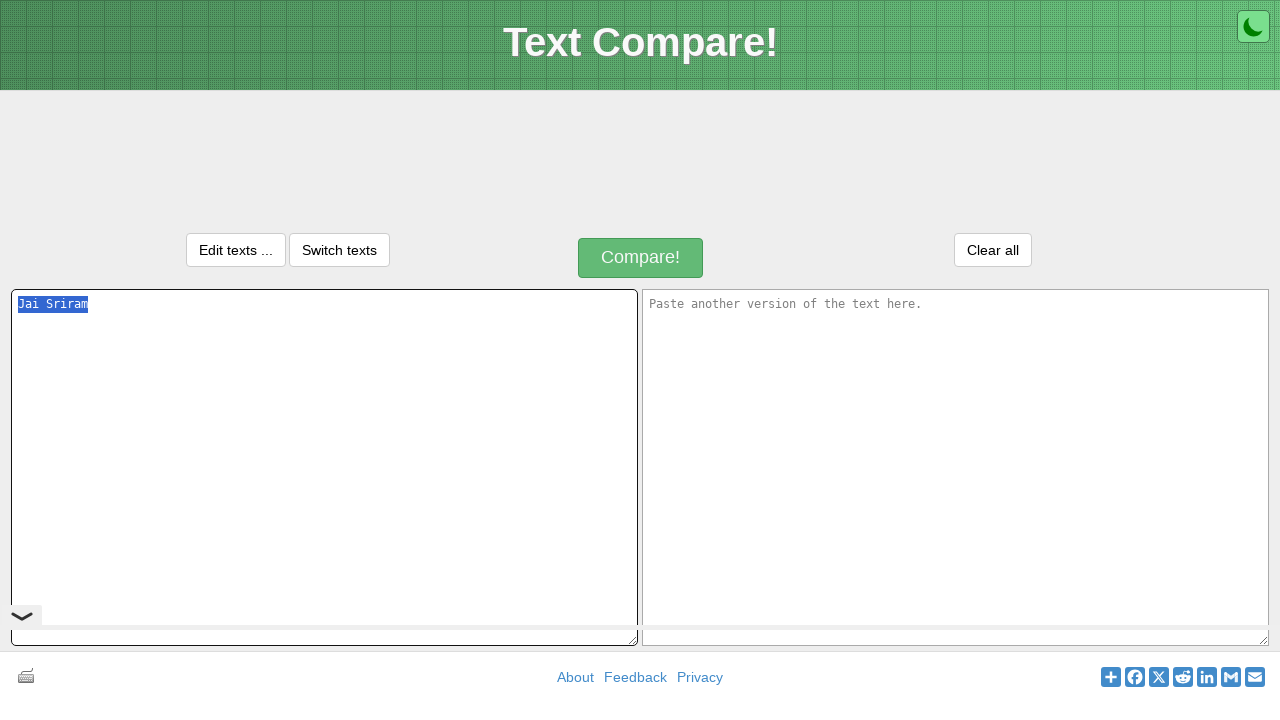

Copied text from first field using Ctrl+C on #inputText1
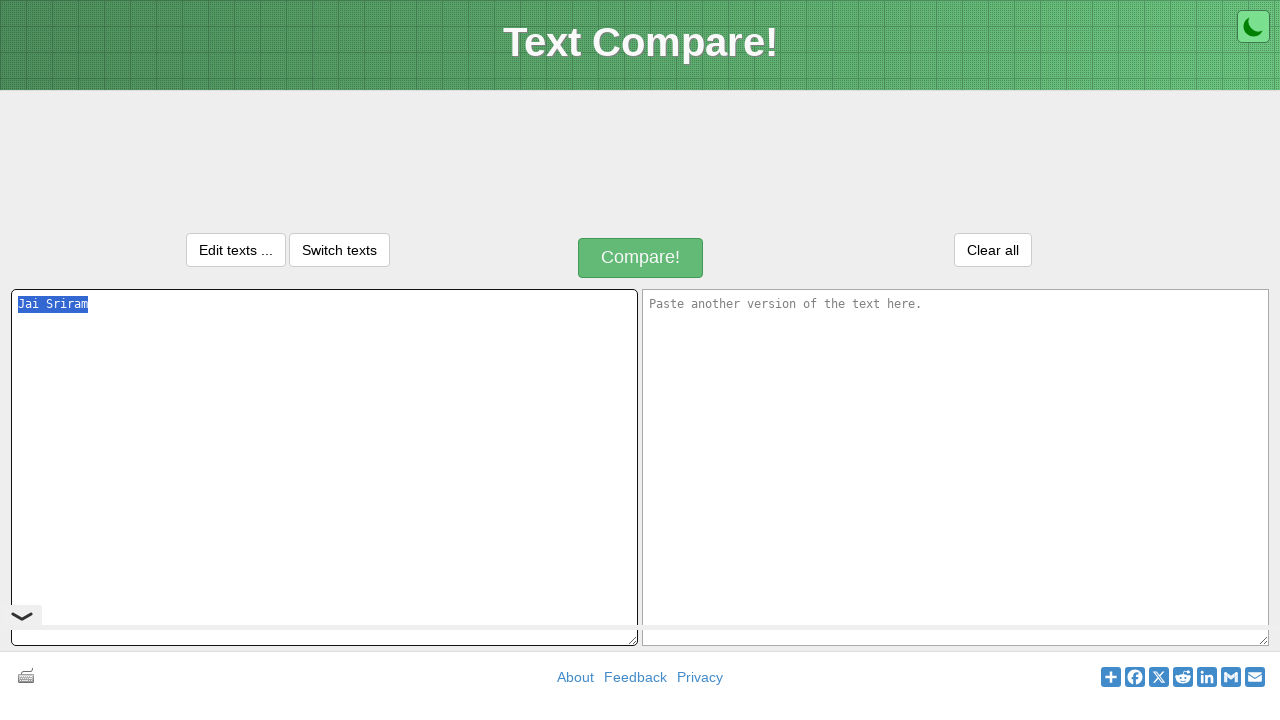

Tabbed to second text field
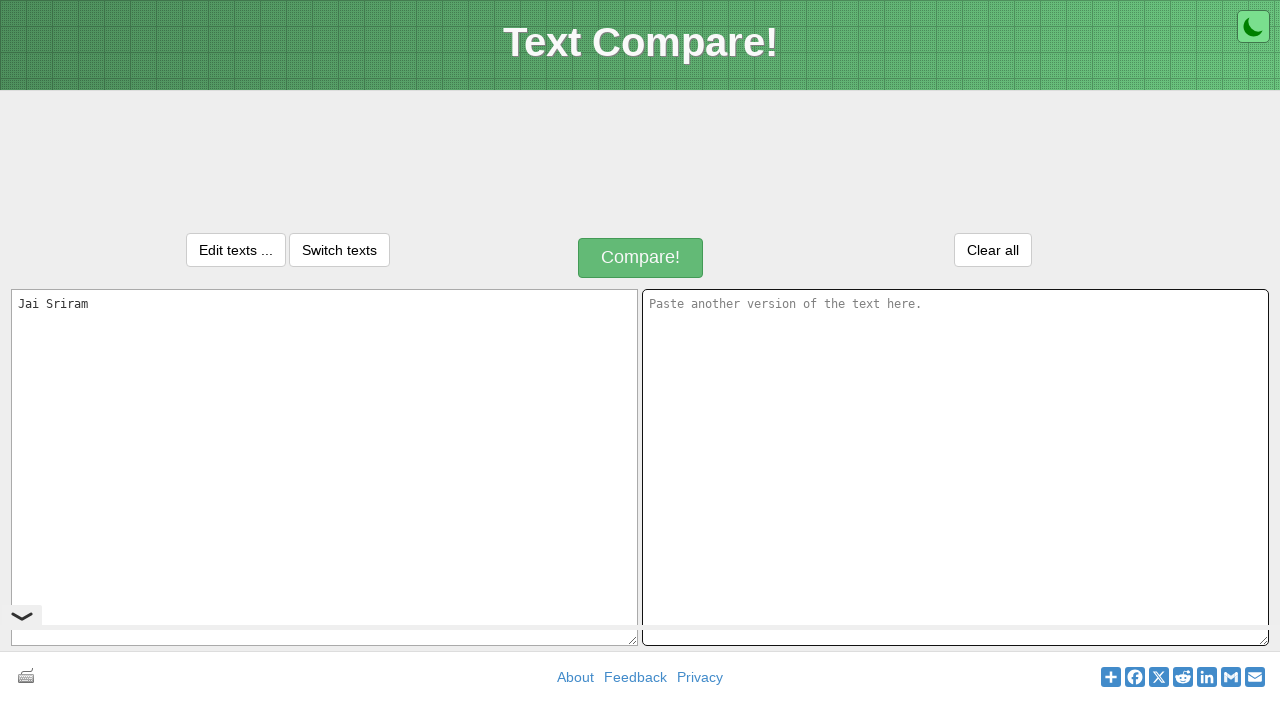

Pasted text into second field using Ctrl+V on #inputText2
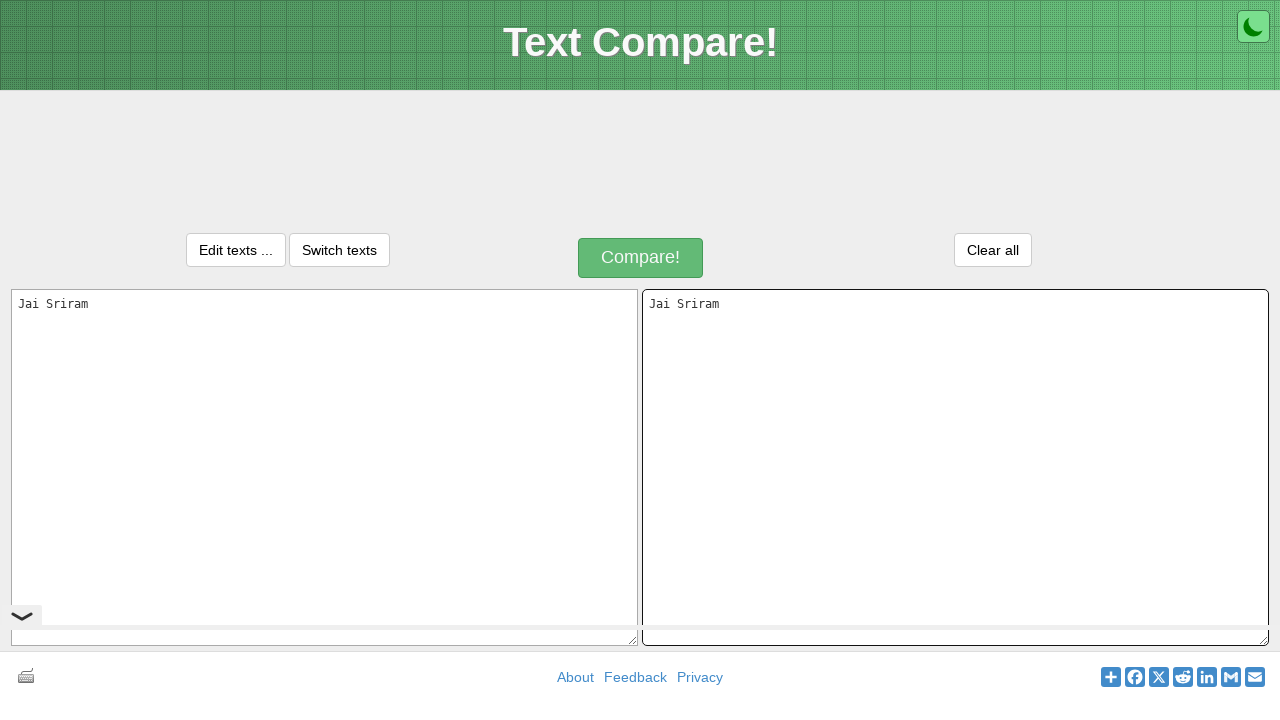

Clicked compare button at (641, 258) on #compareButton
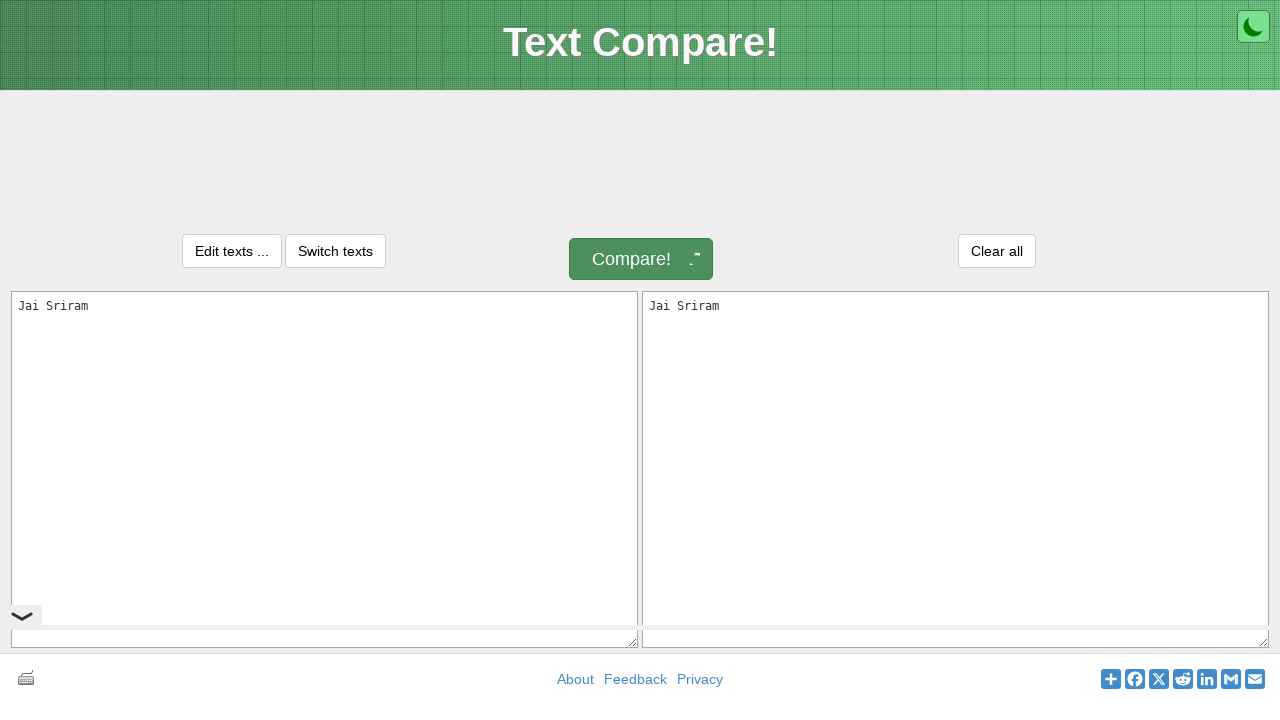

Comparison result message appeared
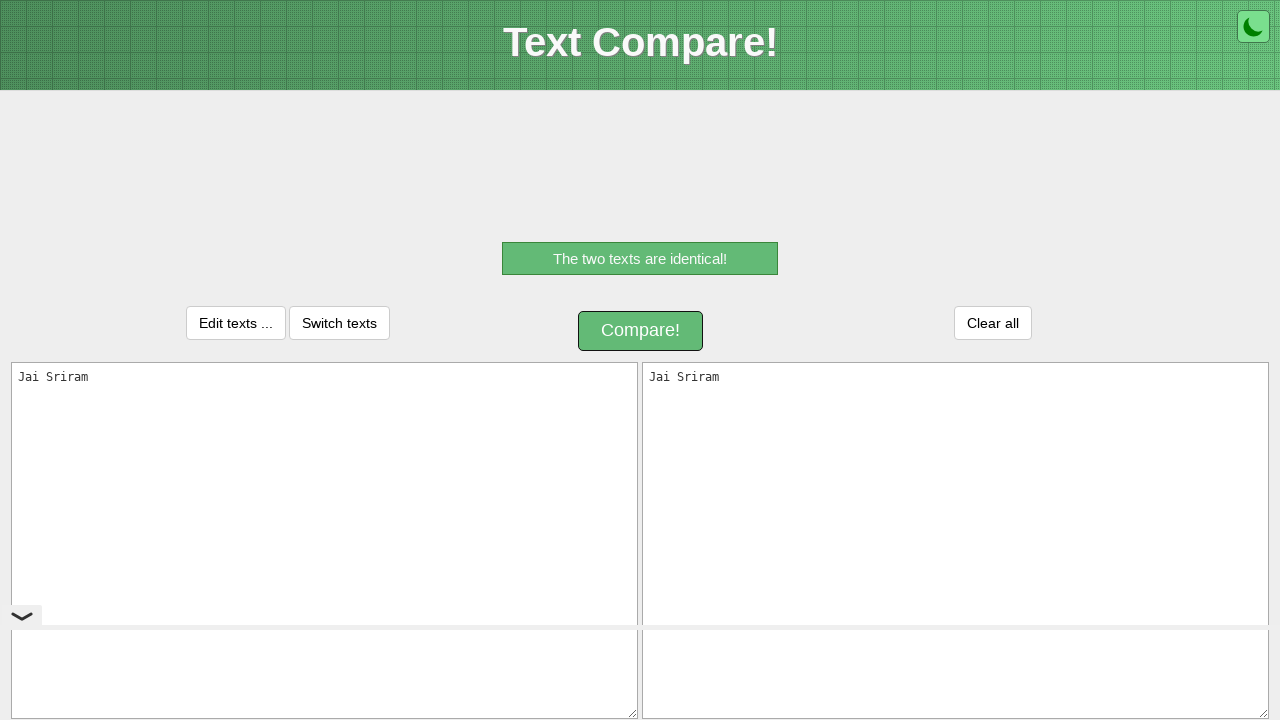

Retrieved comparison result: The two texts are identical!
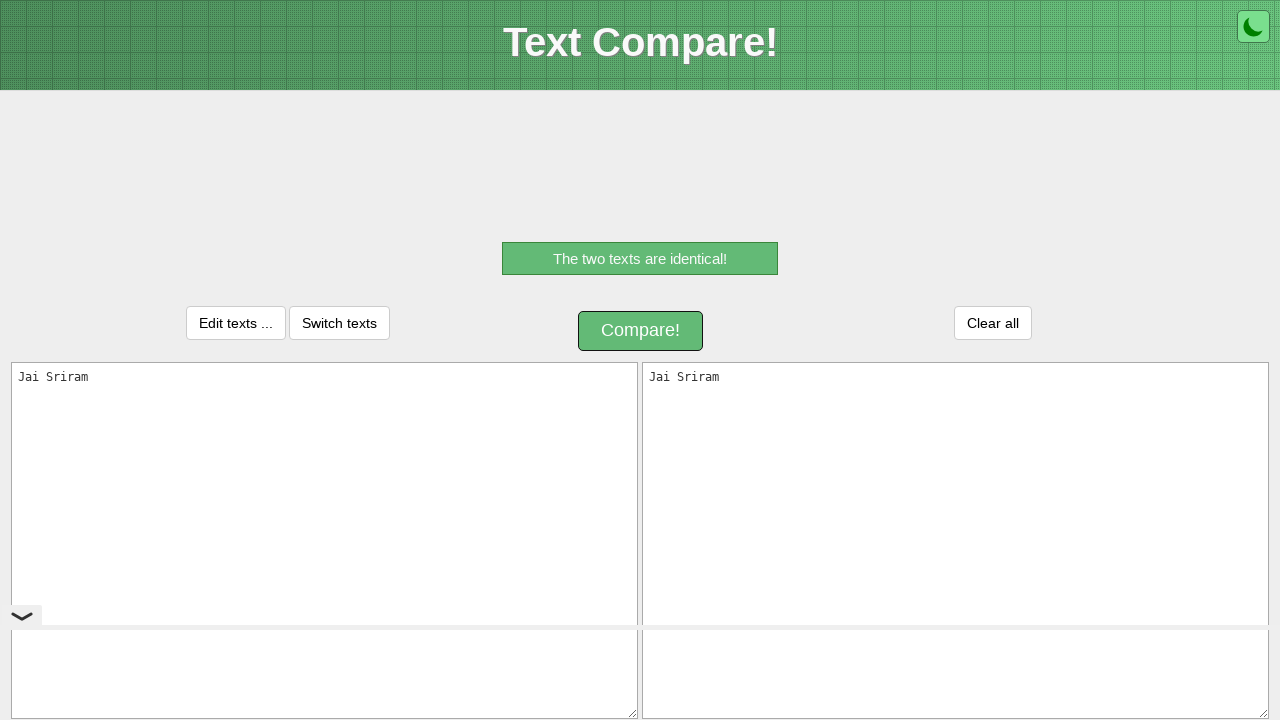

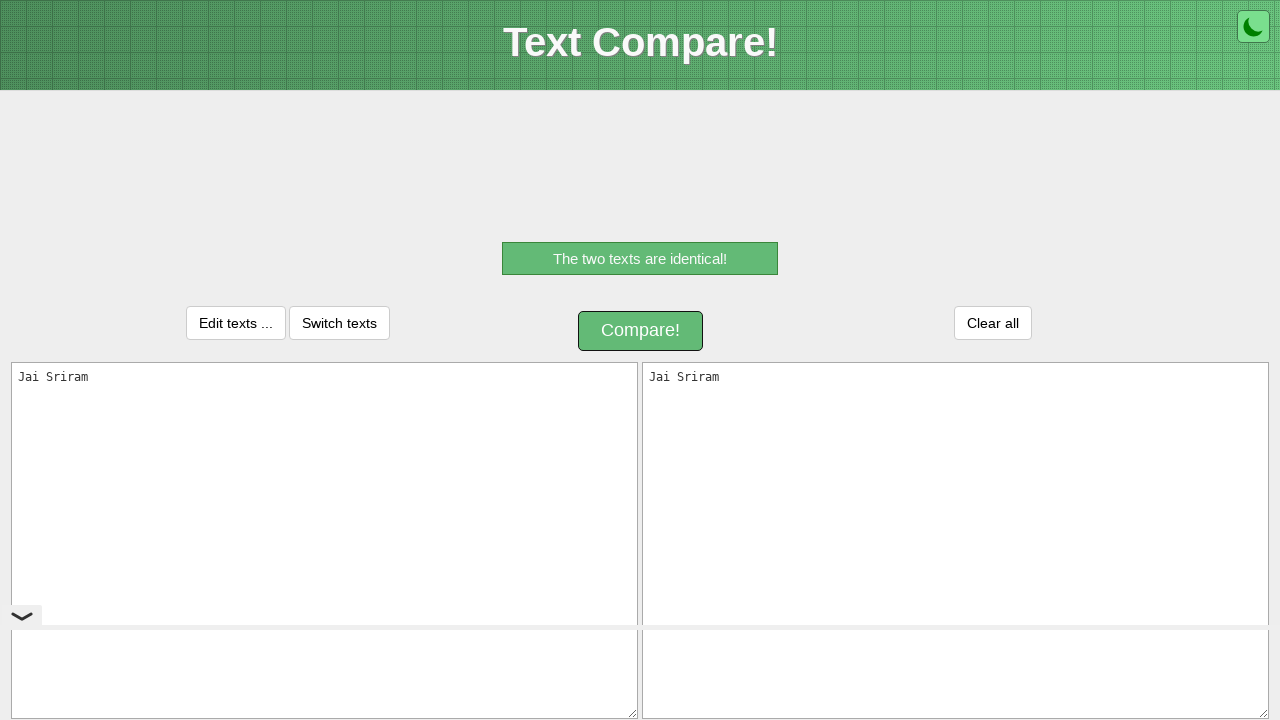